Clicks the first input button to navigate to the flights page

Starting URL: http://blazedemo.com/

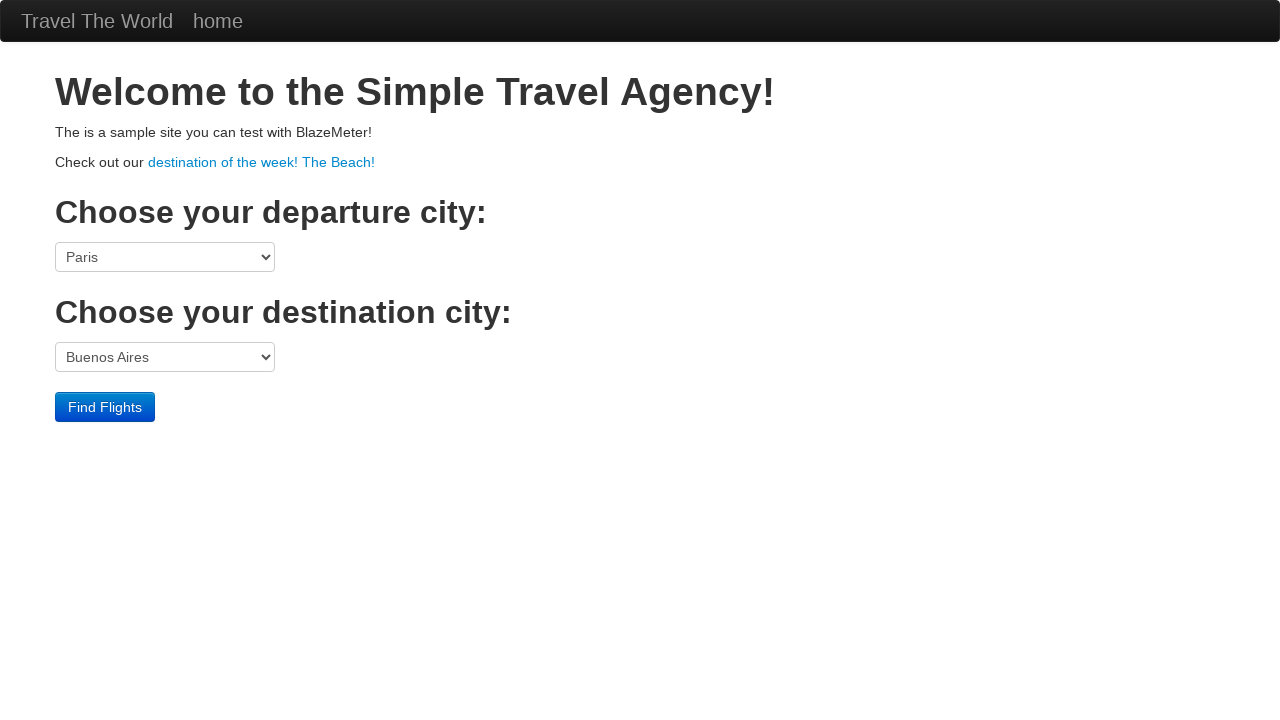

Clicked the first input button to navigate to the flights page at (105, 407) on input[type='submit'] >> nth=0
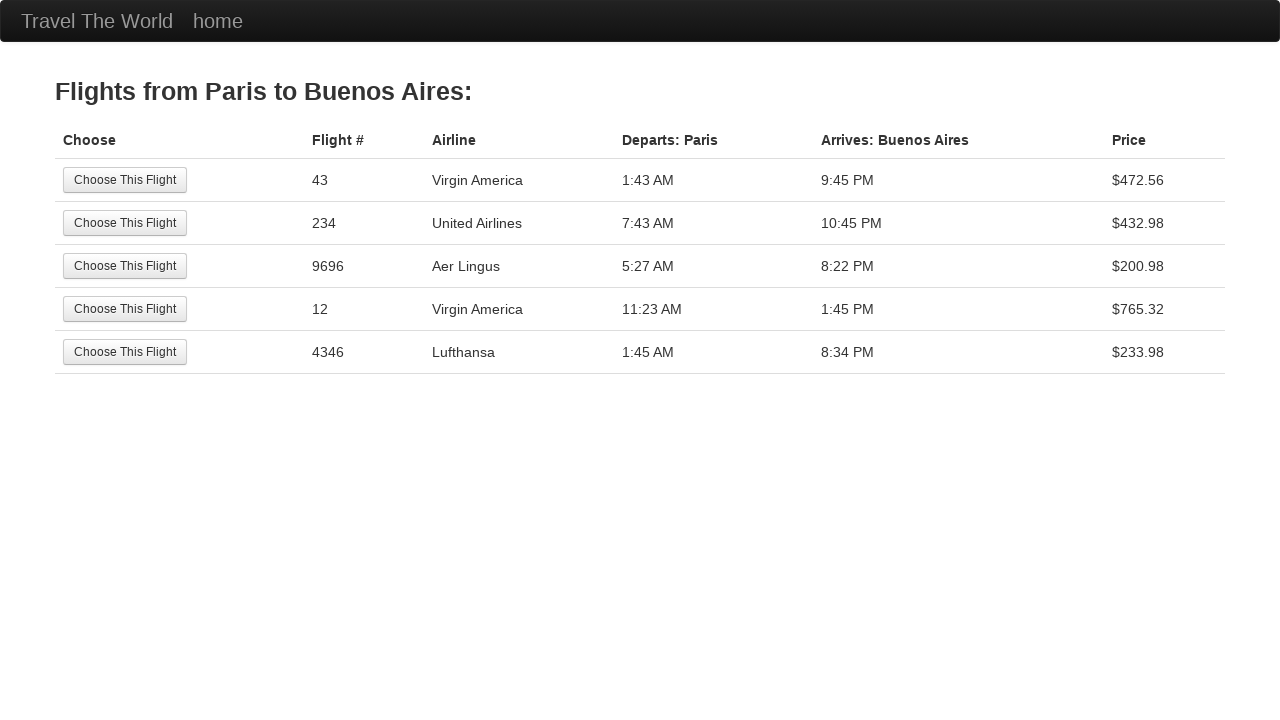

Waited for page load to complete
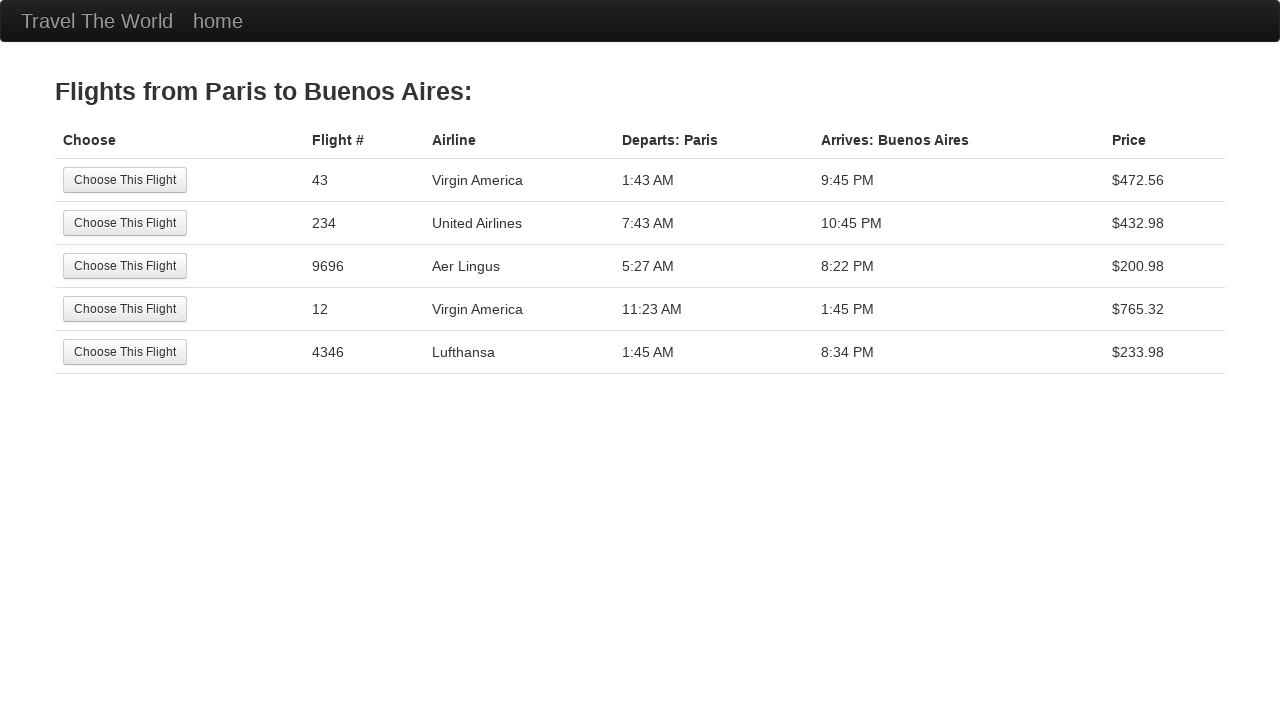

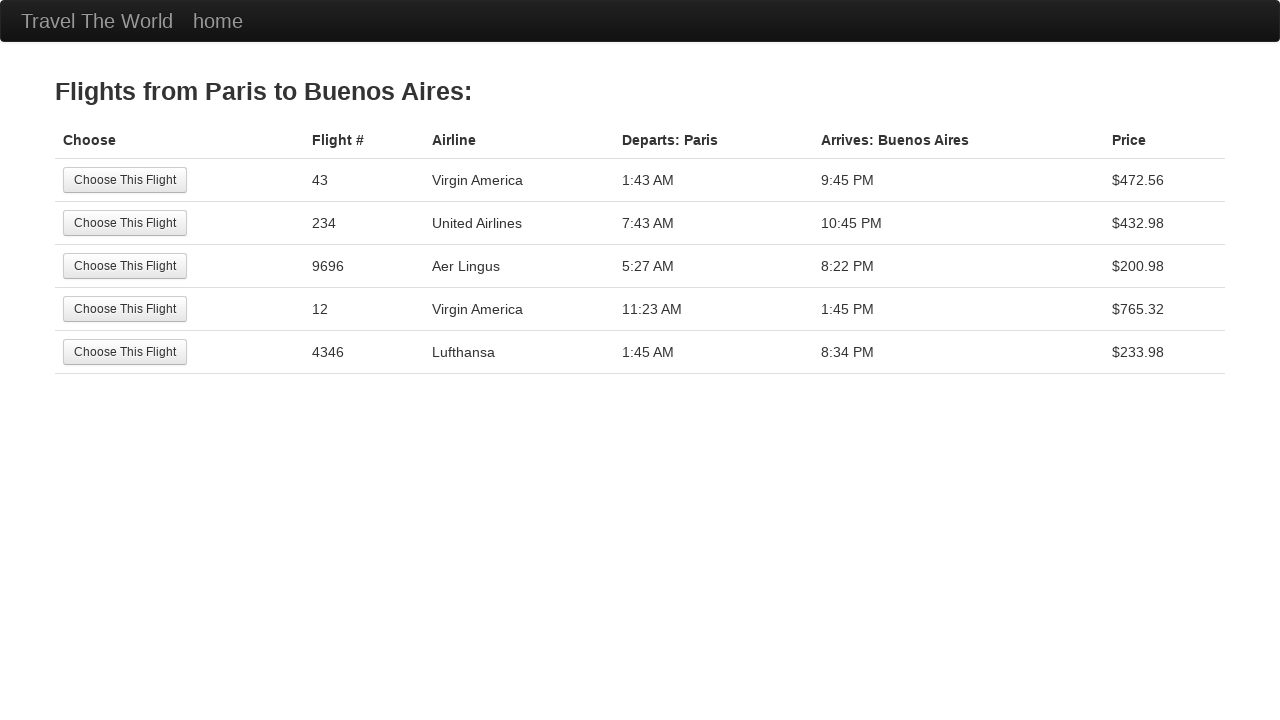